Automates a Japanese typing practice game by clicking through the initial setup and then continuously typing the displayed text

Starting URL: http://manabi.benesse.ne.jp/gakushu/typing/nihongonyuryoku.html

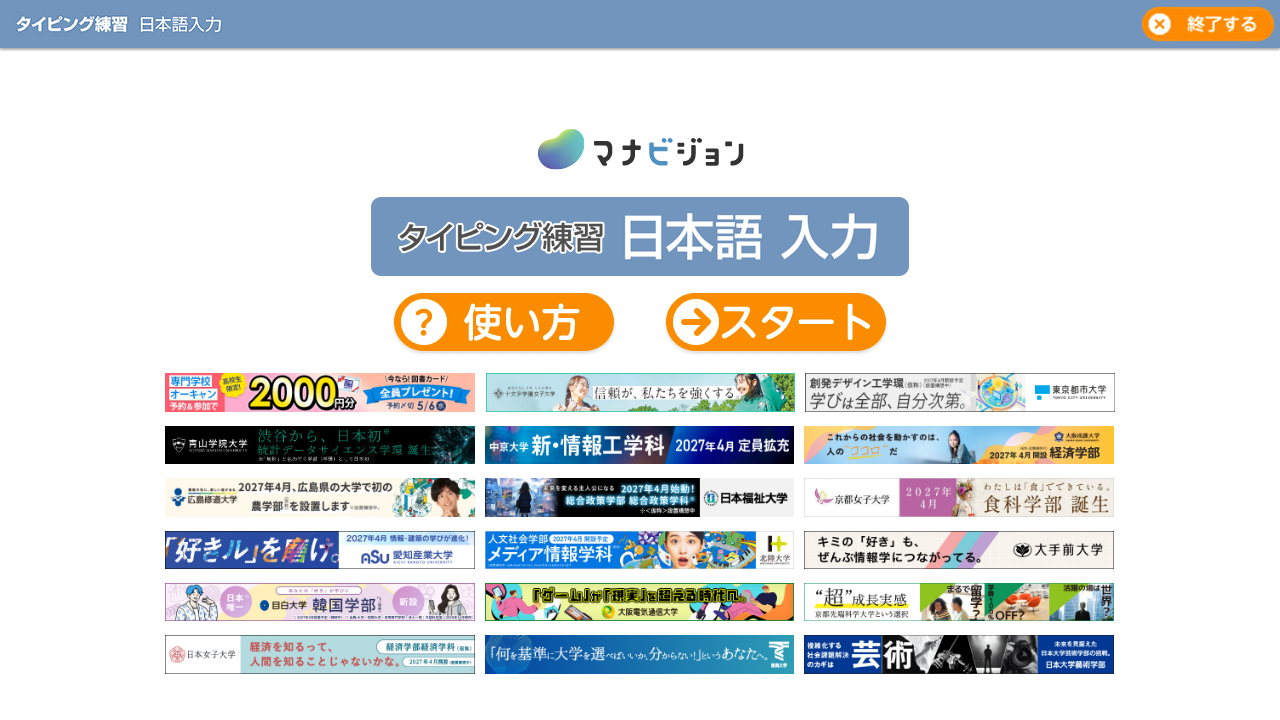

Clicked settings button to open configuration dialog at (776, 325) on button#goSettingButton
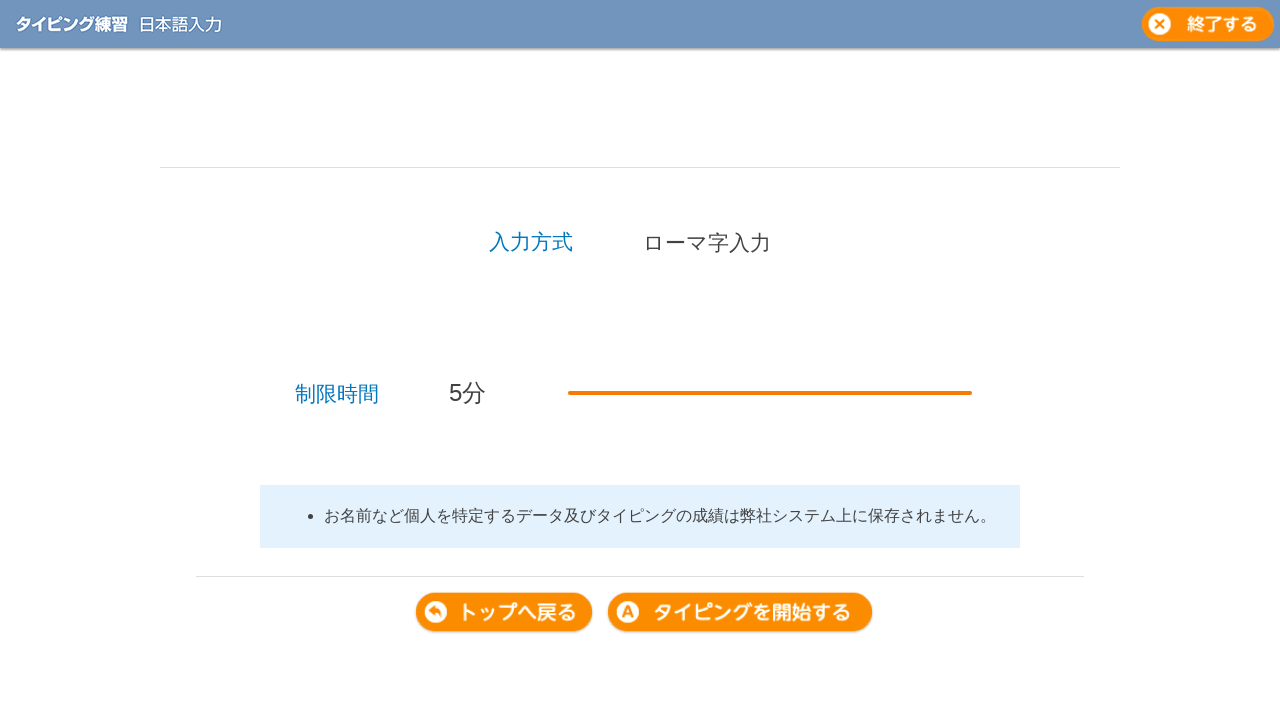

Clicked start button in the setup dialog at (504, 613) on xpath=//div[3]/button
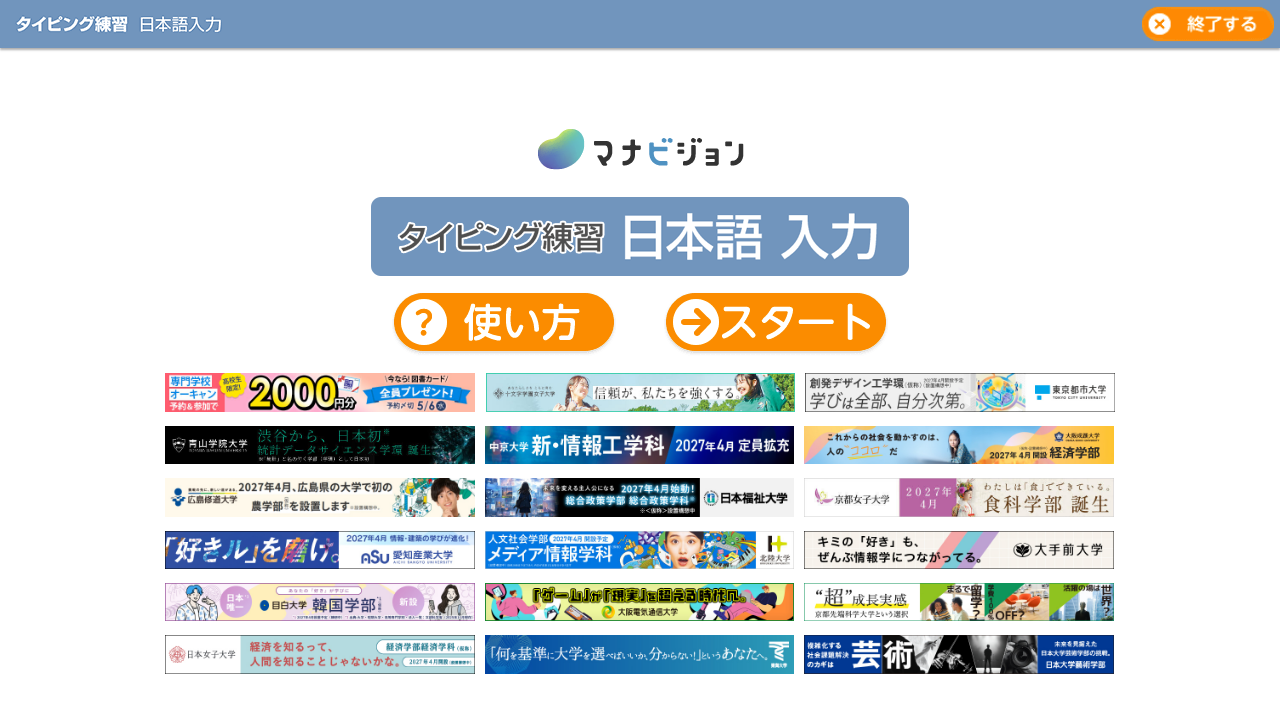

Pressed space key to begin the typing game
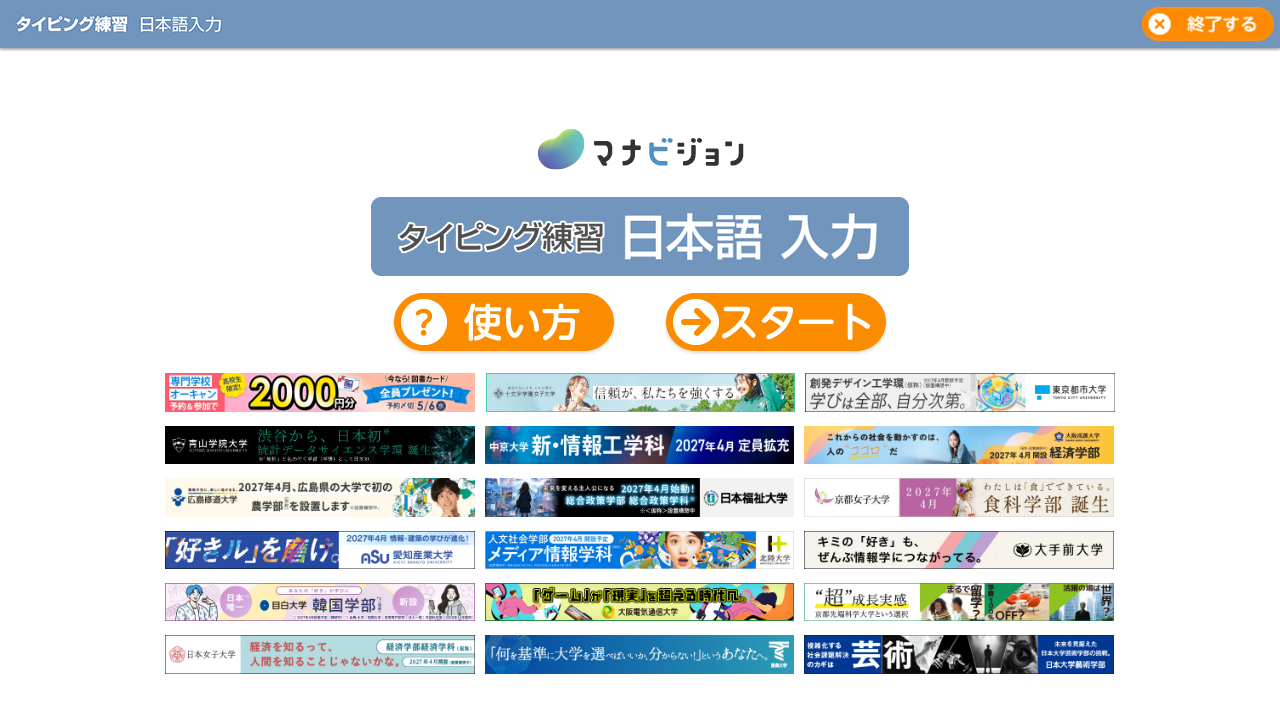

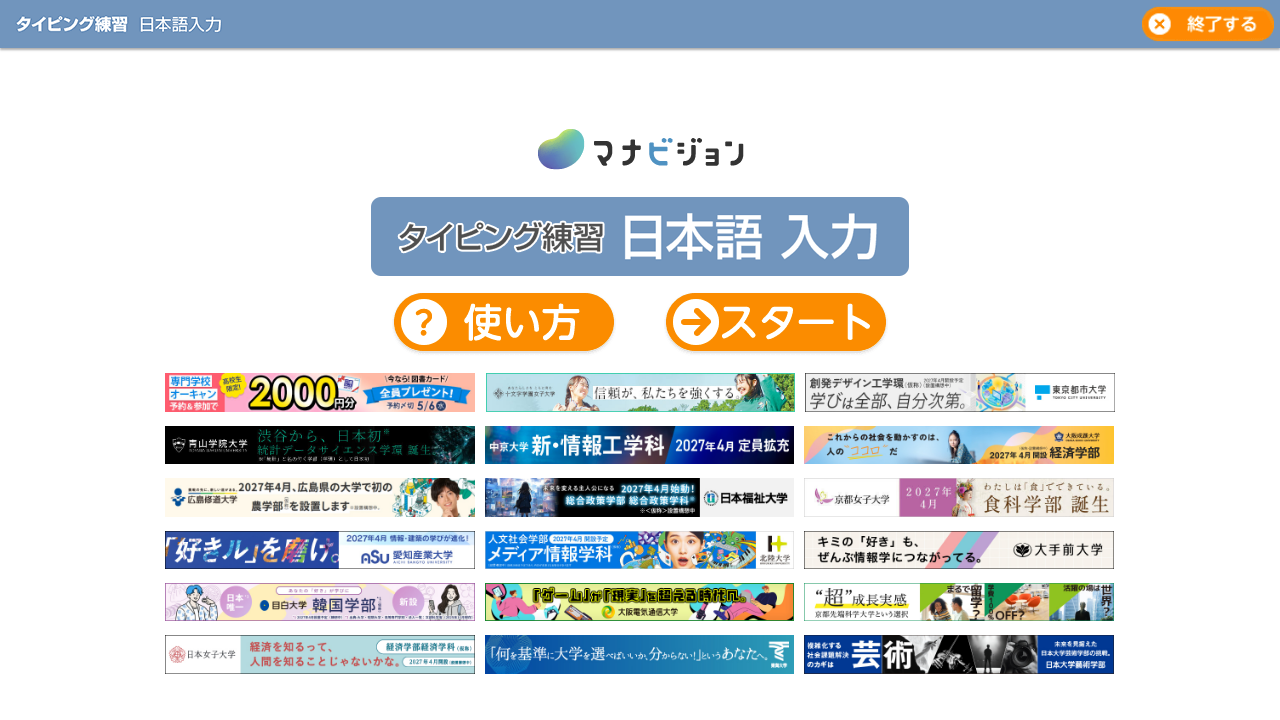